Navigates to the test automation website and waits for the page to load

Starting URL: https://www.testotomasyonu.com

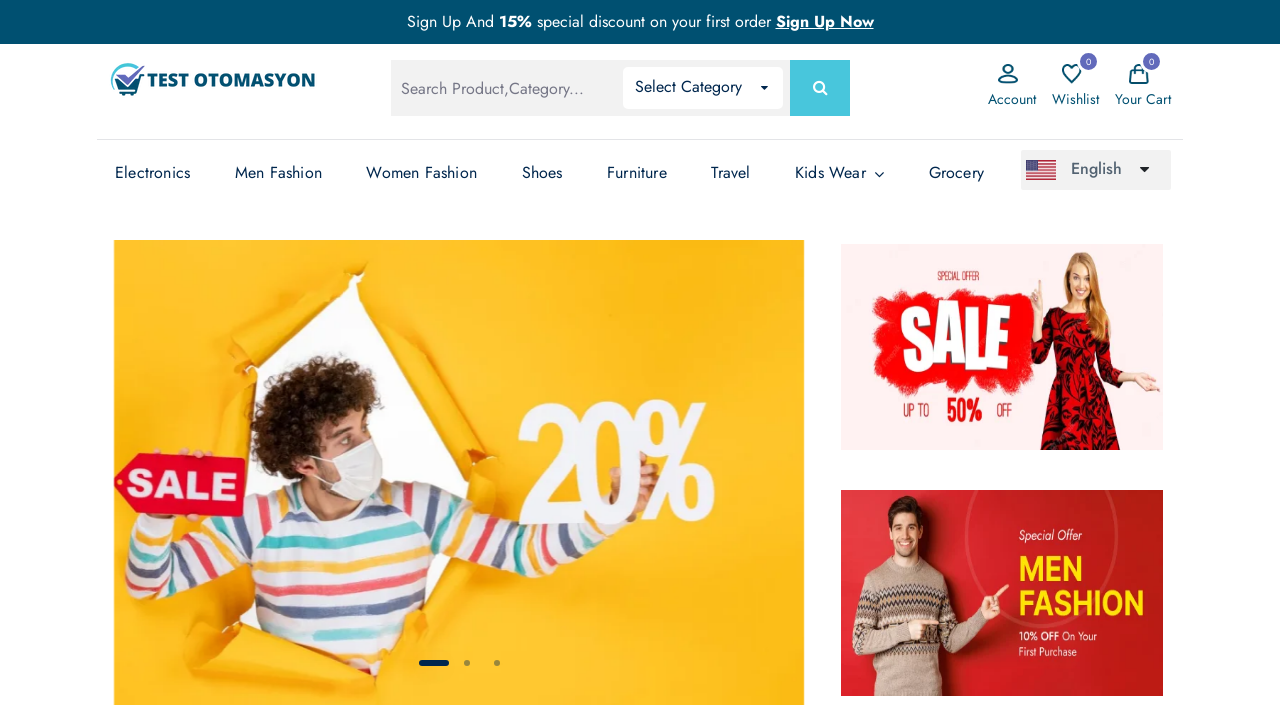

Waited for page to reach domcontentloaded state
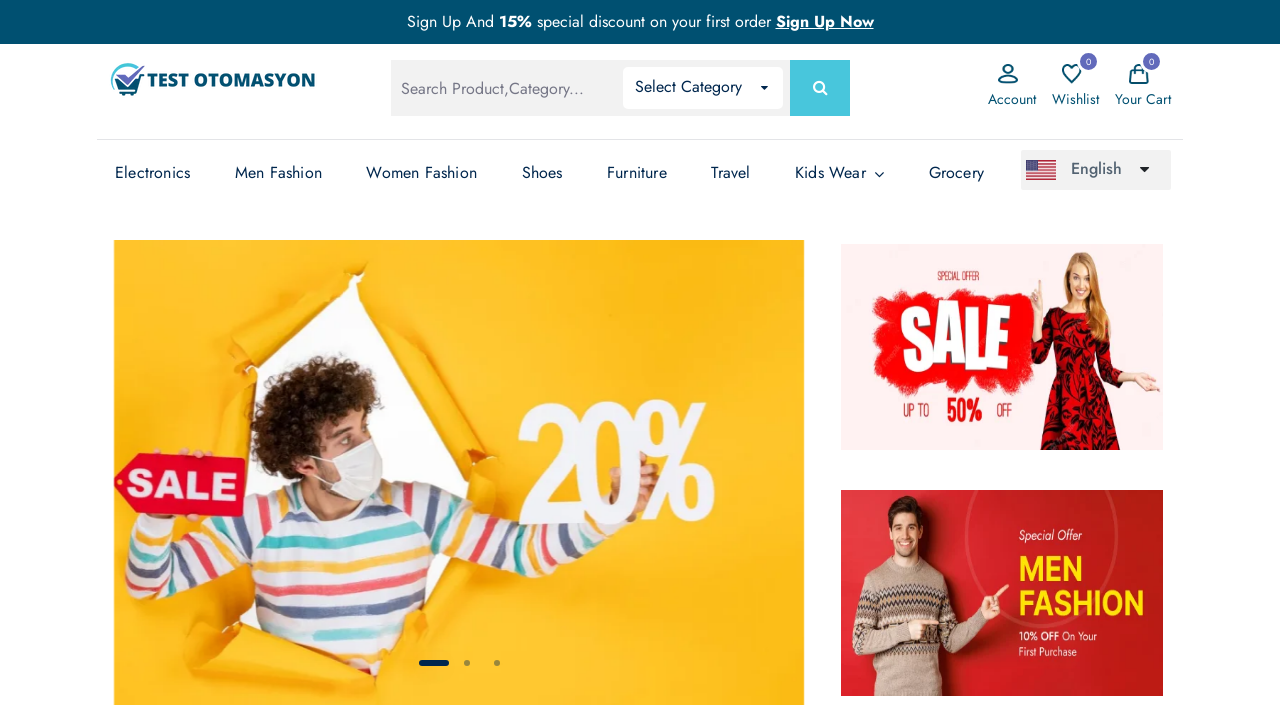

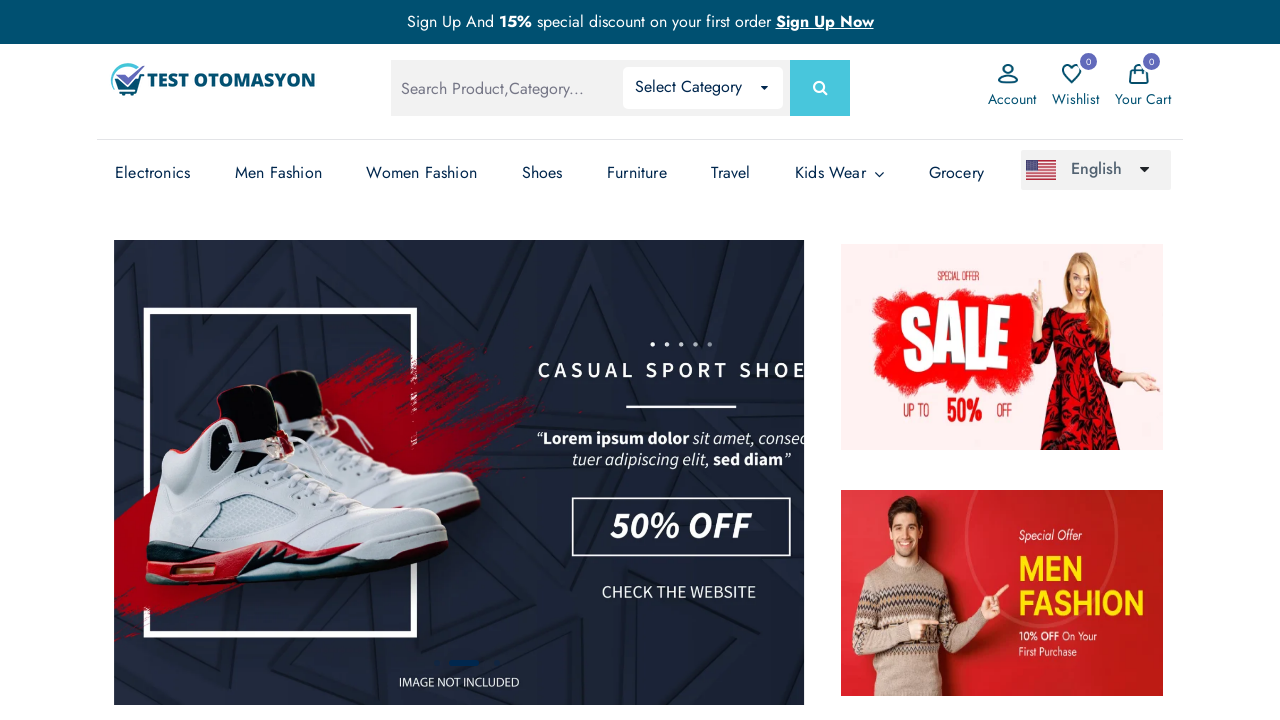